Tests various form interactions on a practice automation page including radio buttons, dropdowns, checkboxes, text input, and alert handling

Starting URL: https://rahulshettyacademy.com/AutomationPractice/

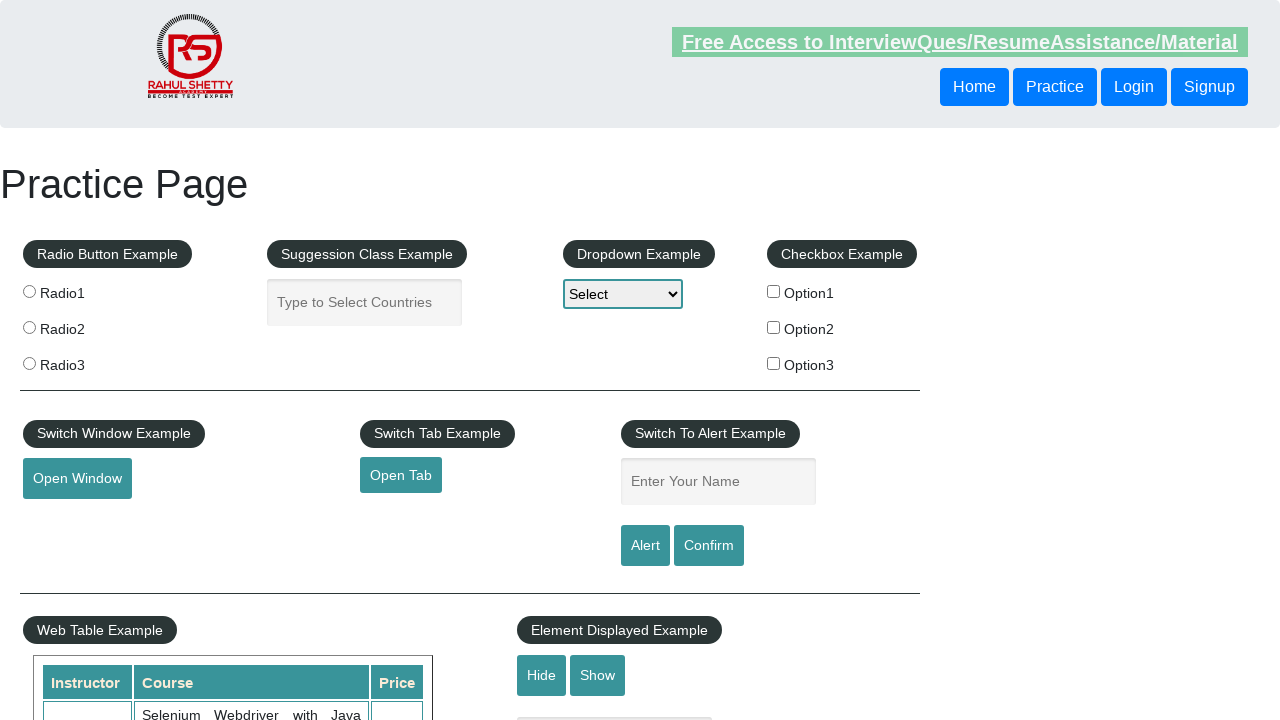

Clicked first radio button (radio1) at (29, 291) on input[value='radio1']
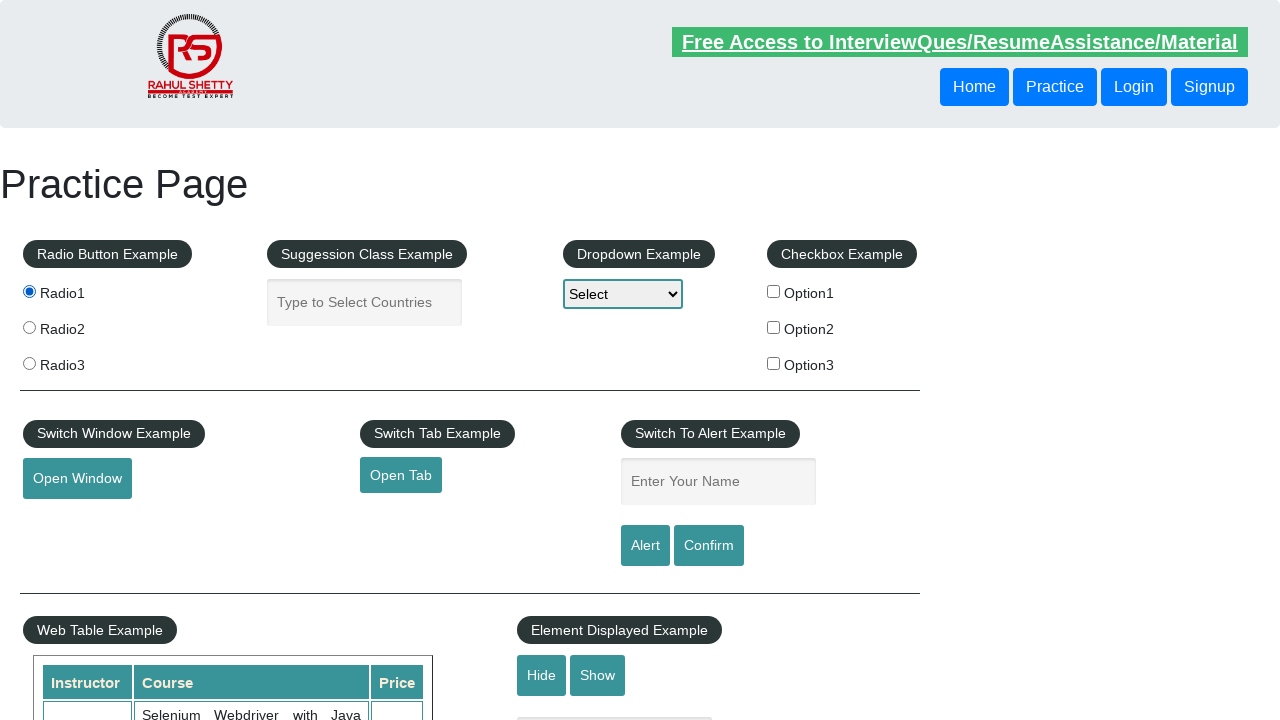

Selected first option from dropdown (index 1) on #dropdown-class-example
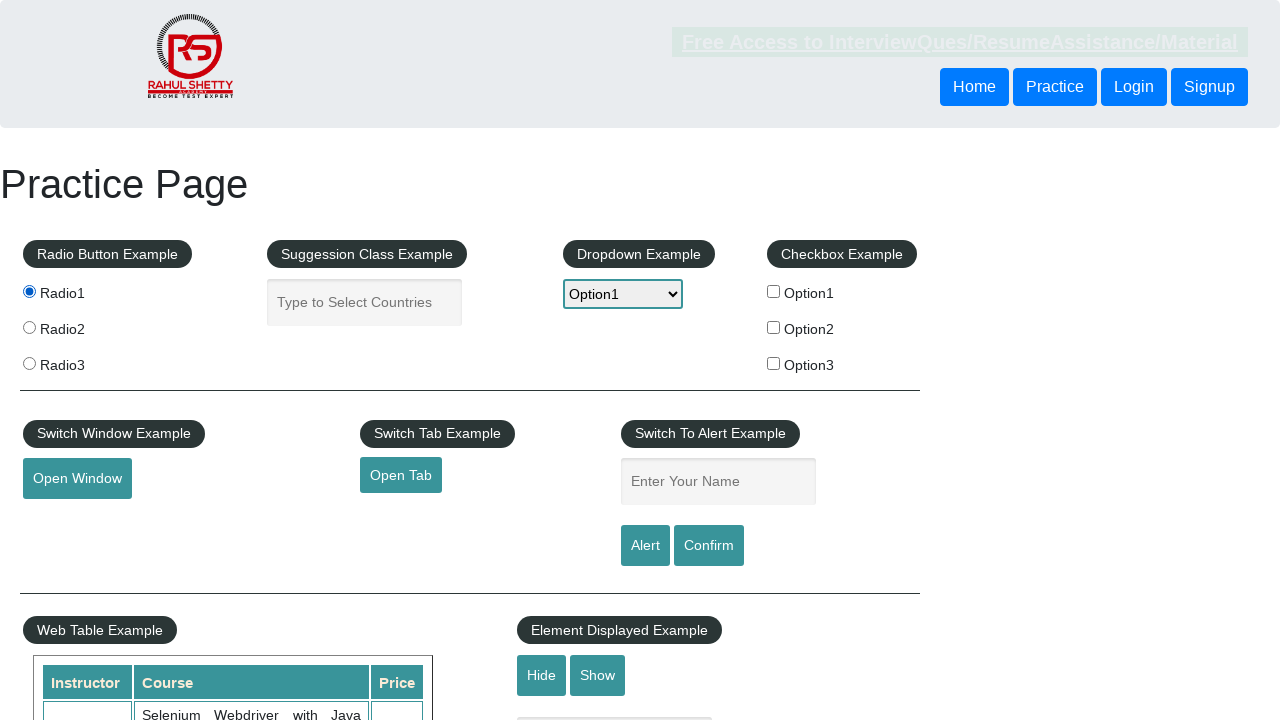

Clicked checkbox option 2 at (774, 327) on #checkBoxOption2
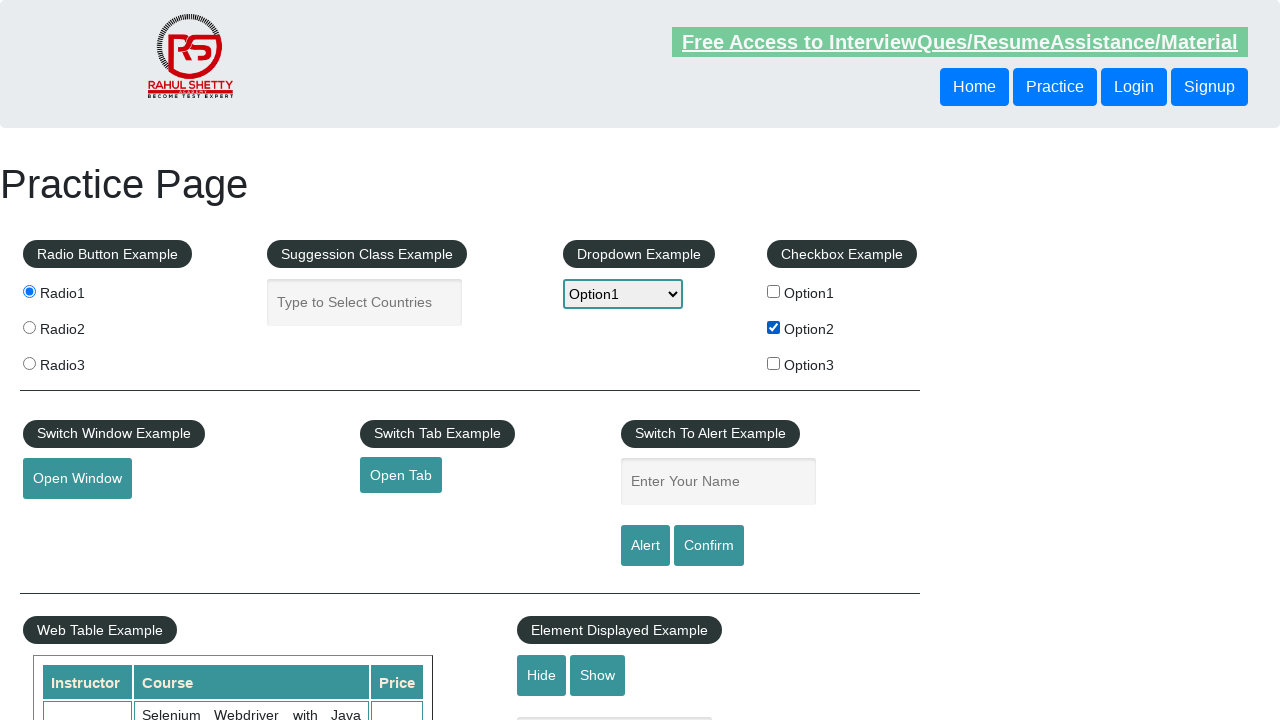

Entered 'Raziya' in name text field on #name
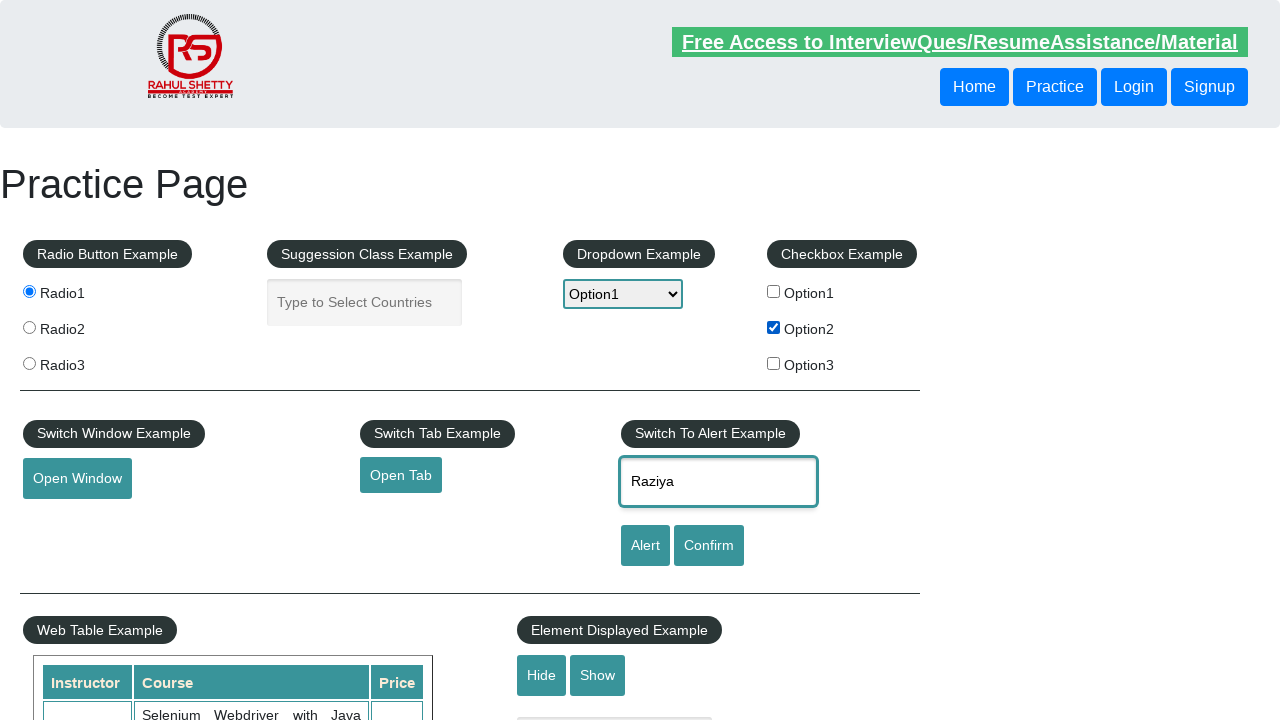

Initialized alert handling flag
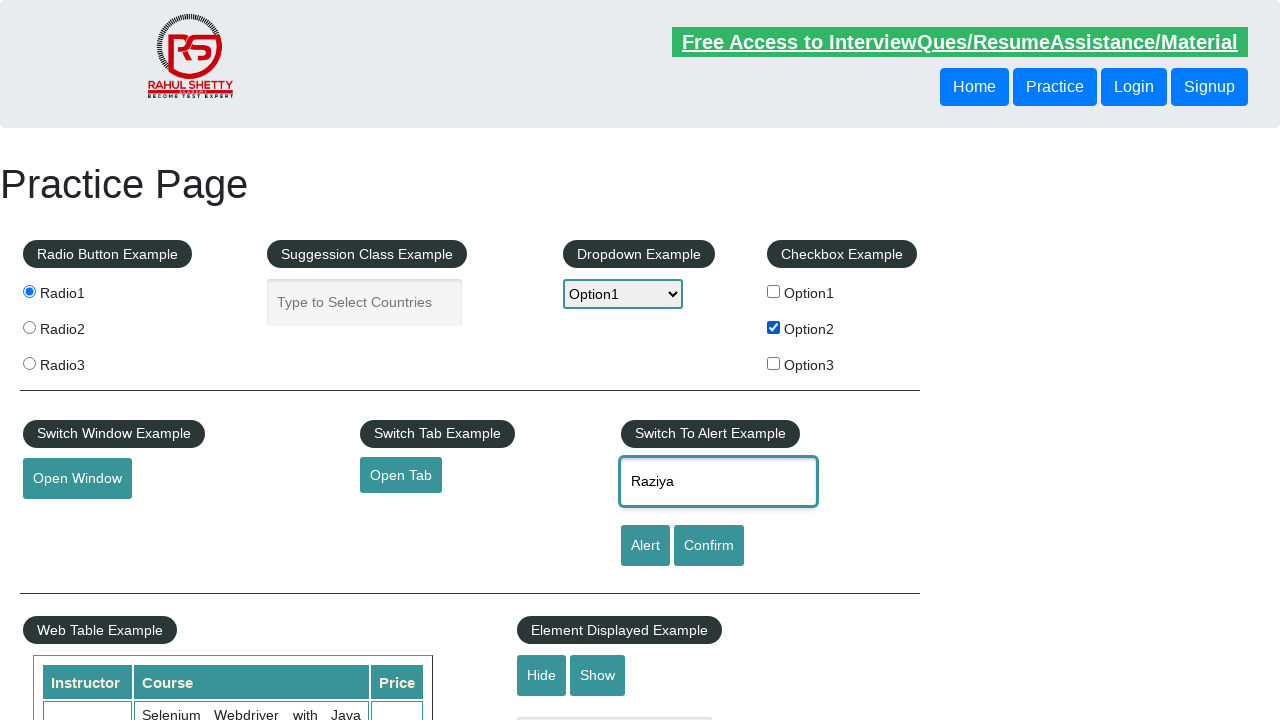

Clicked alert button and accepted the alert dialog at (645, 546) on #alertbtn
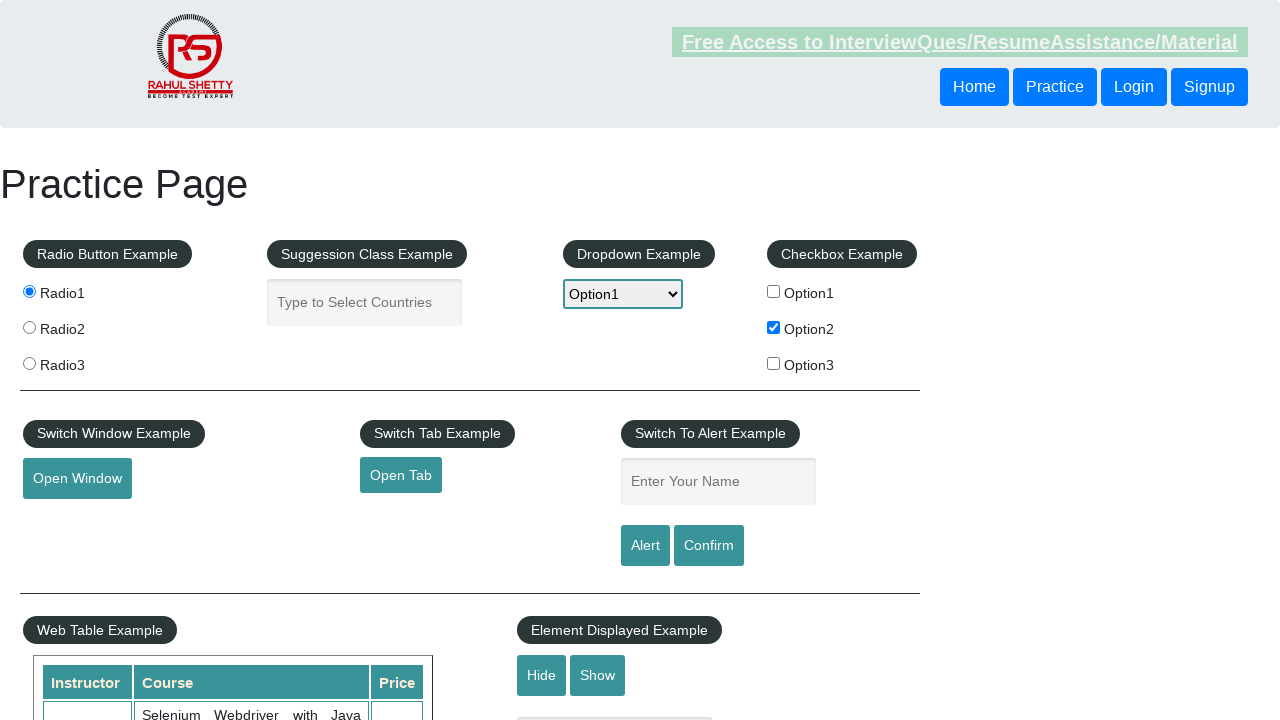

Clicked confirm button and dismissed the confirmation dialog at (709, 546) on #confirmbtn
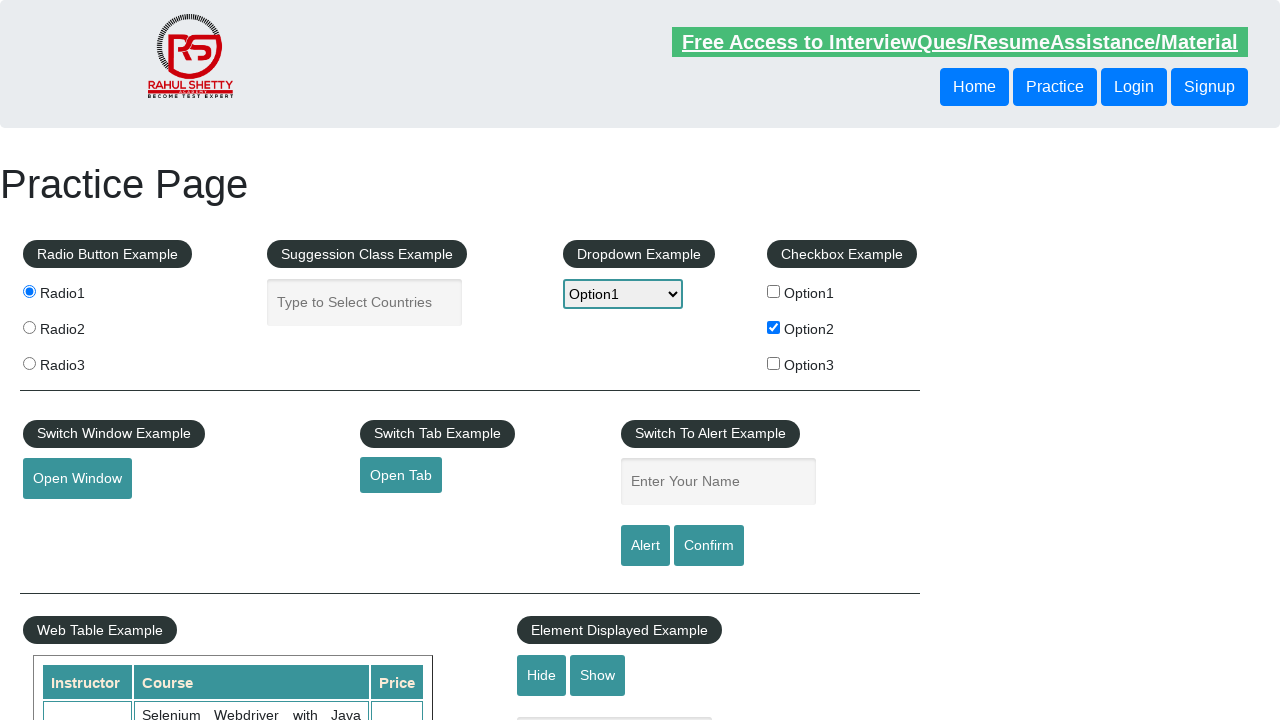

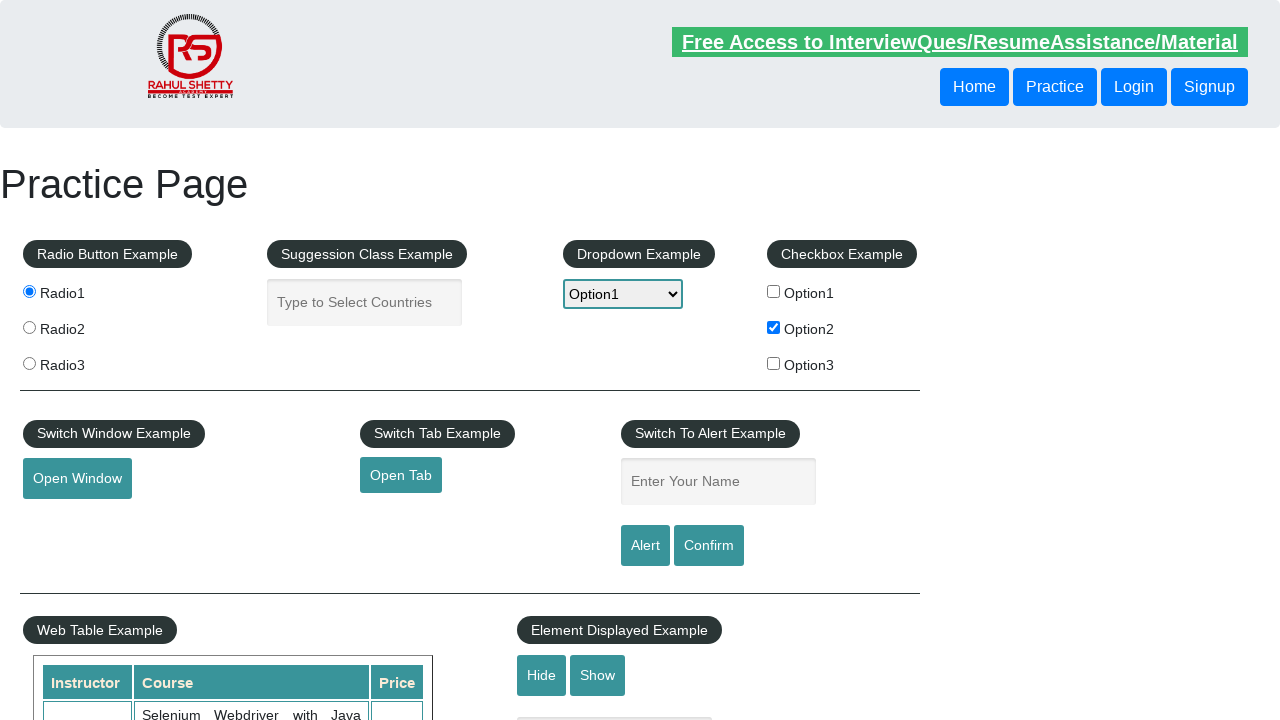